Tests Hovers functionality by hovering over user avatar images and verifying that user info and profile links appear

Starting URL: https://the-internet.herokuapp.com/

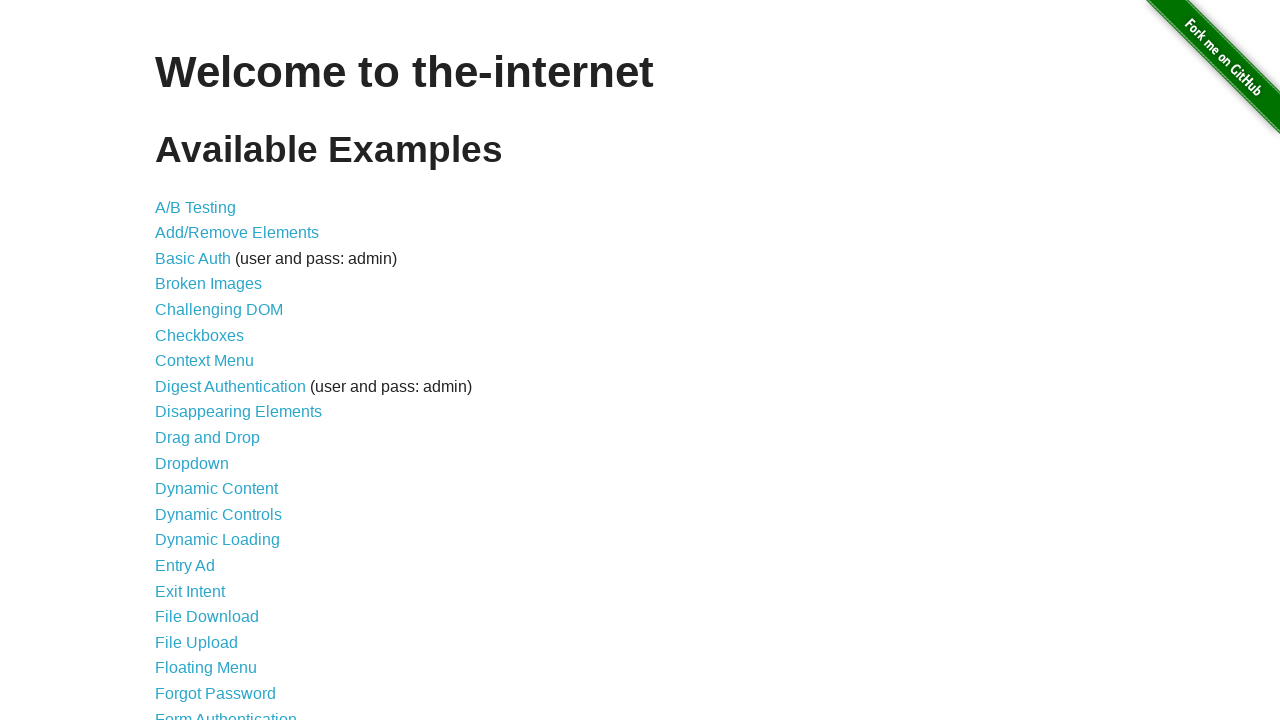

Clicked on Hovers link at (180, 360) on internal:role=link[name="Hovers"i]
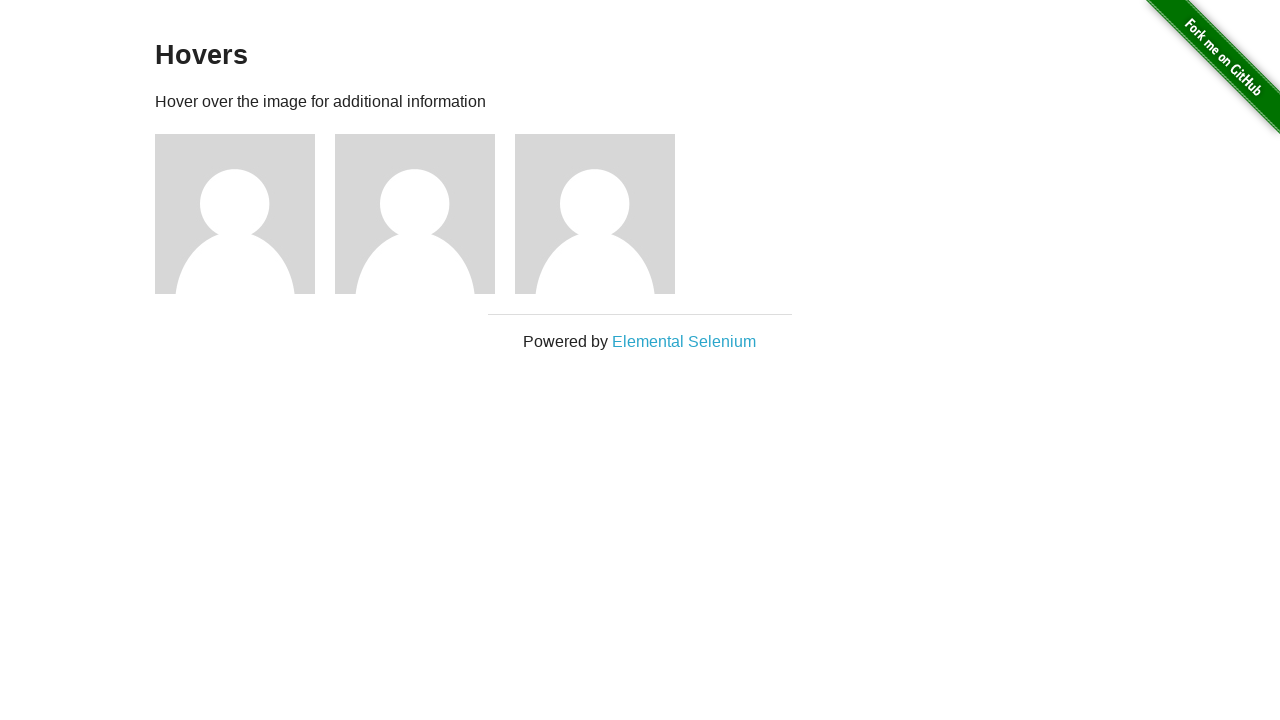

Located first user avatar image
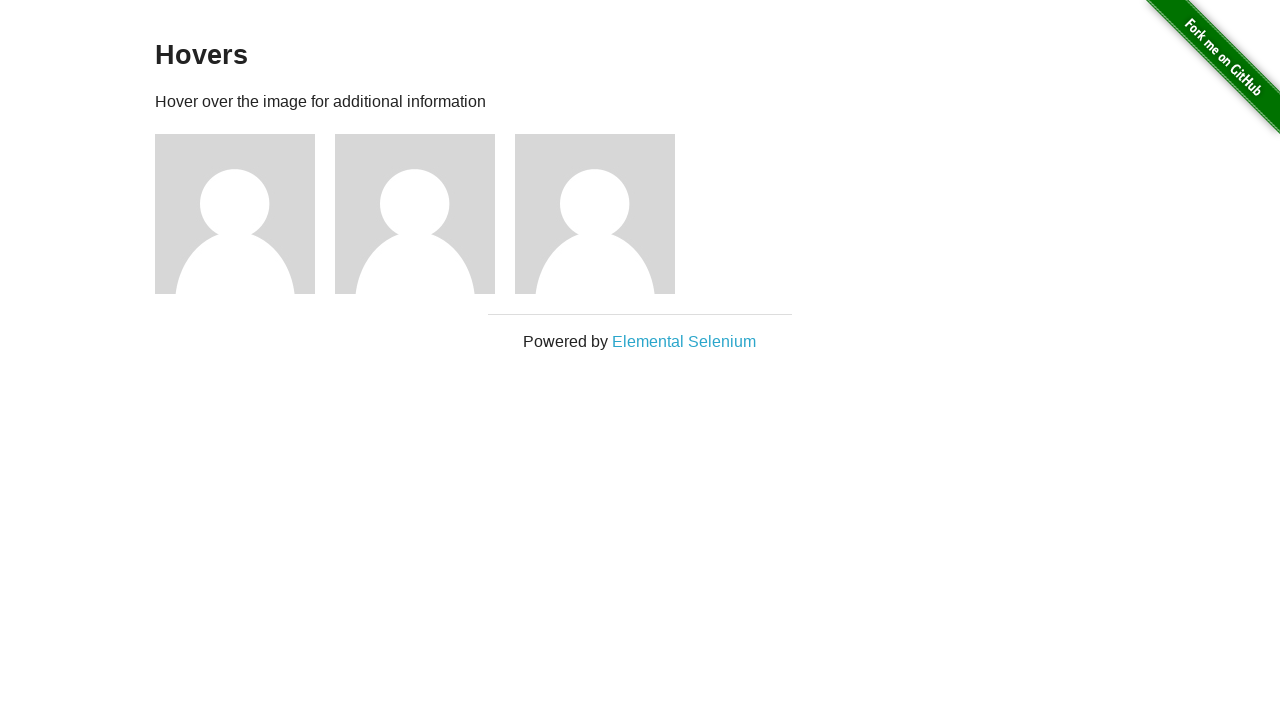

Located second user avatar image
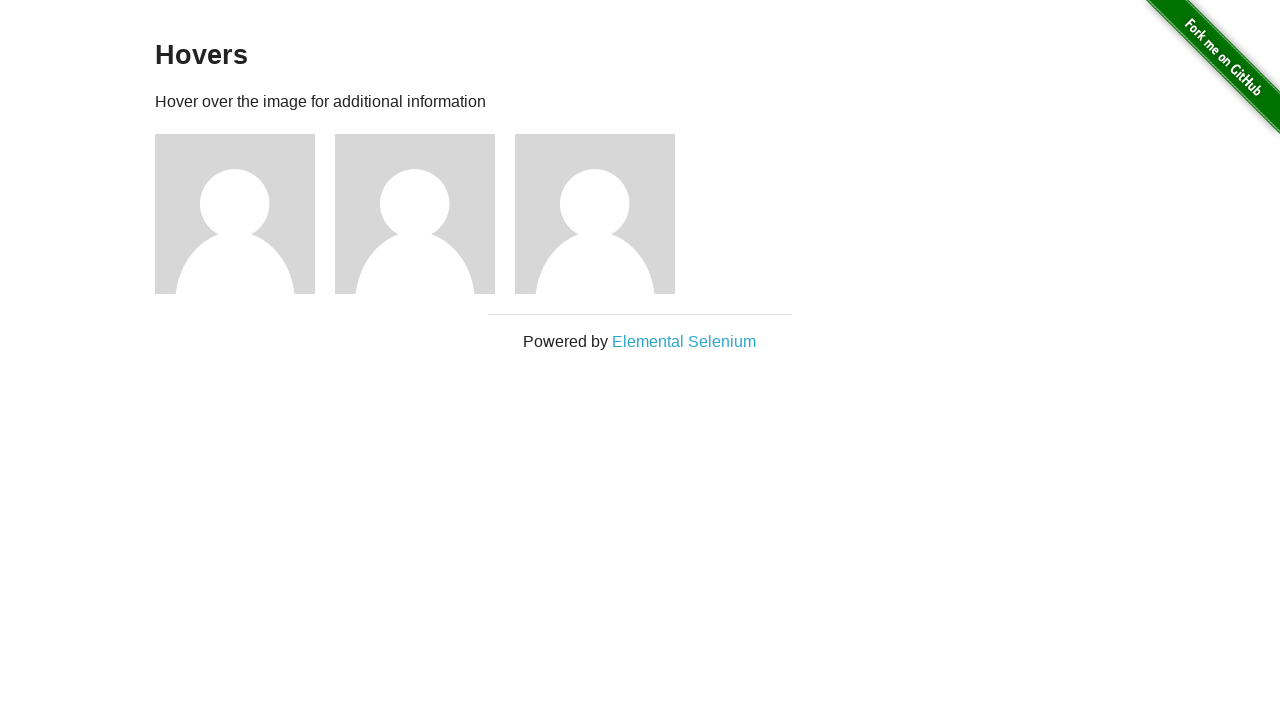

Located third user avatar image
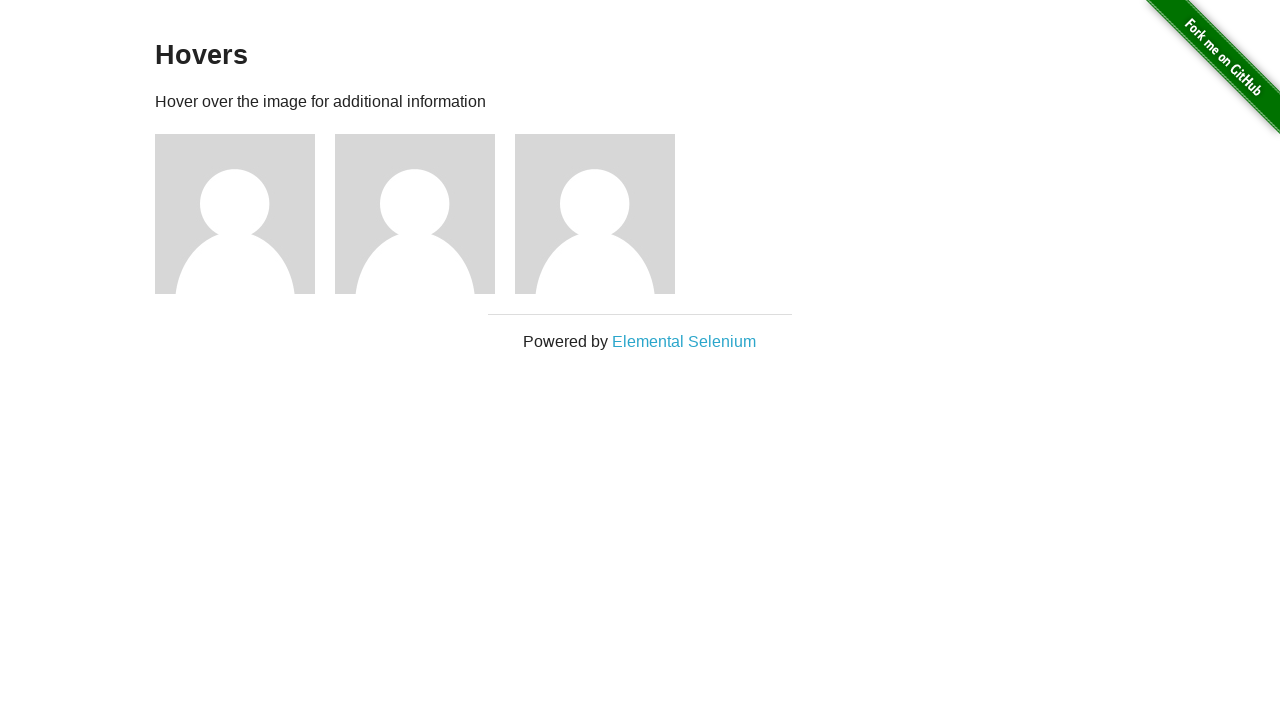

Hovered over first user avatar at (235, 214) on internal:role=img[name="User Avatar"i] >> nth=0
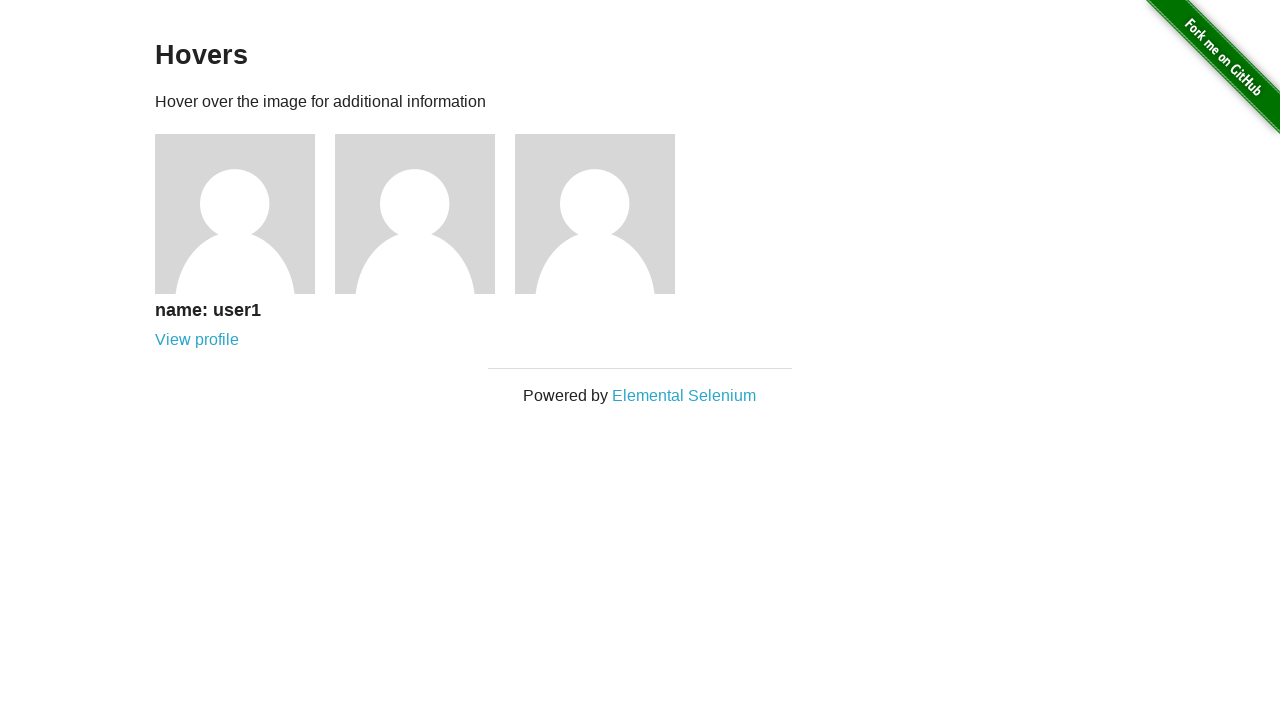

Verified user1 info appeared after hover
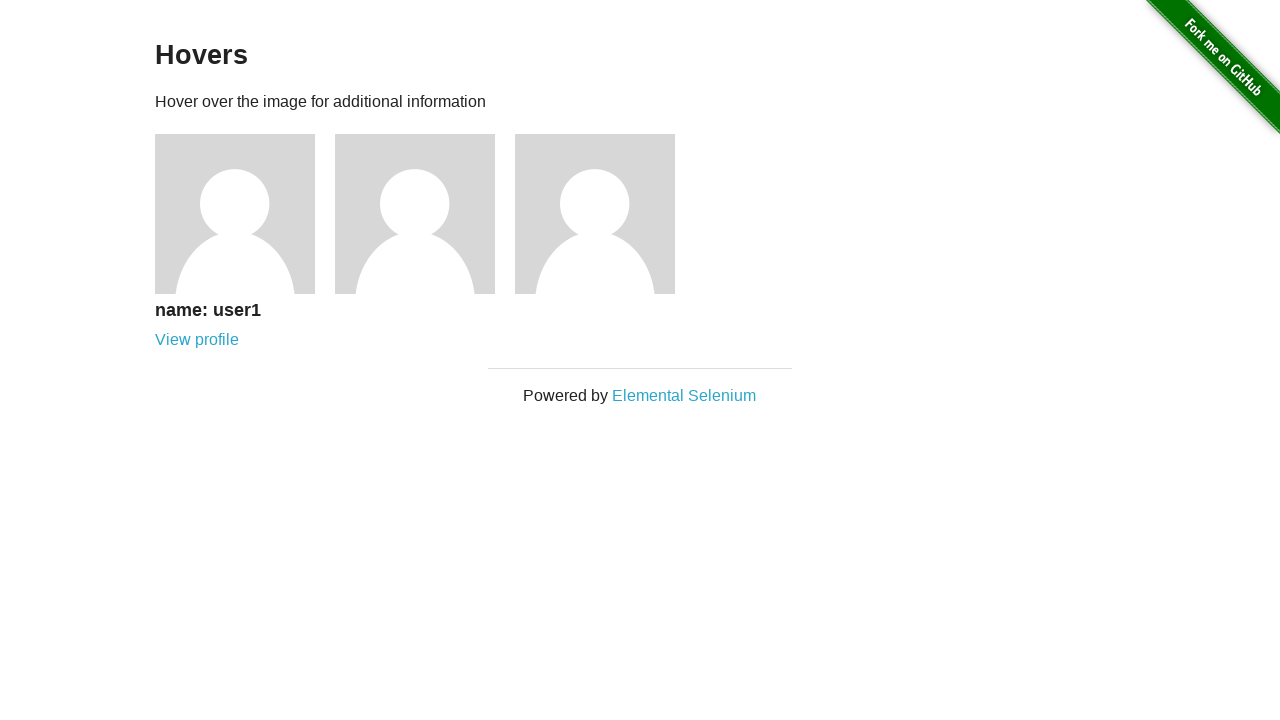

Hovered over second user avatar at (415, 214) on internal:role=img[name="User Avatar"i] >> nth=1
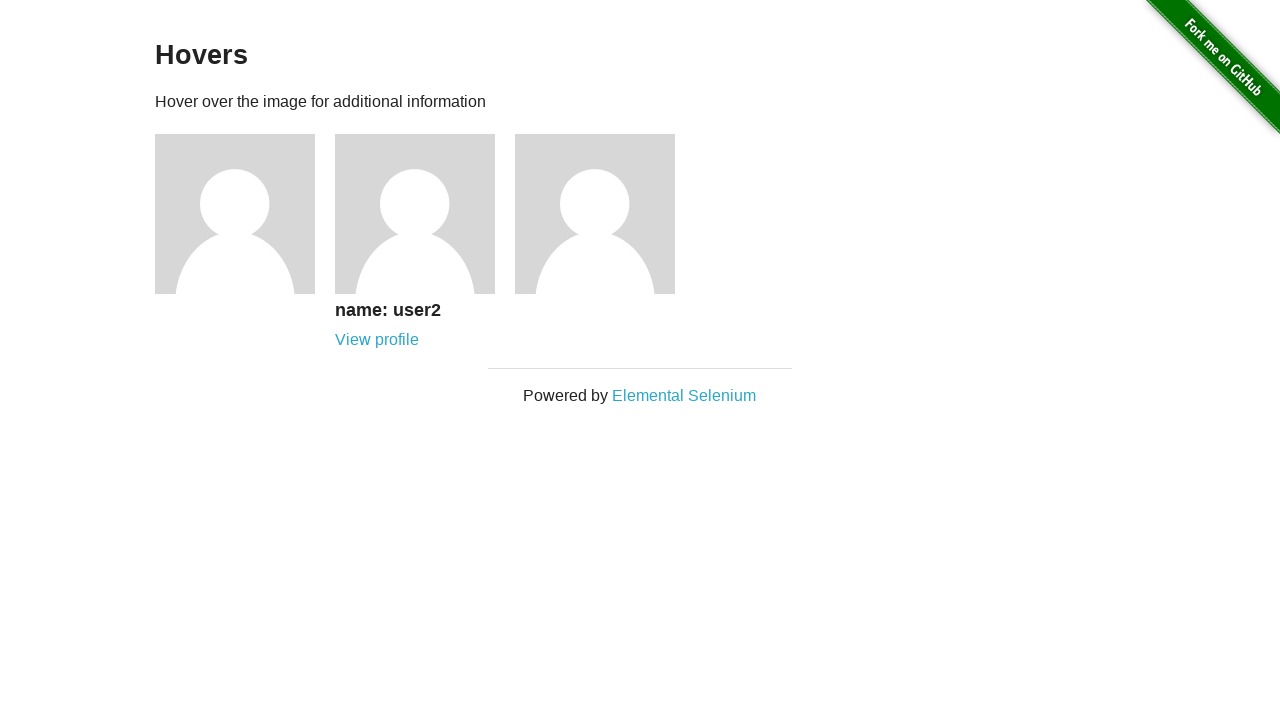

Verified user2 info appeared after hover
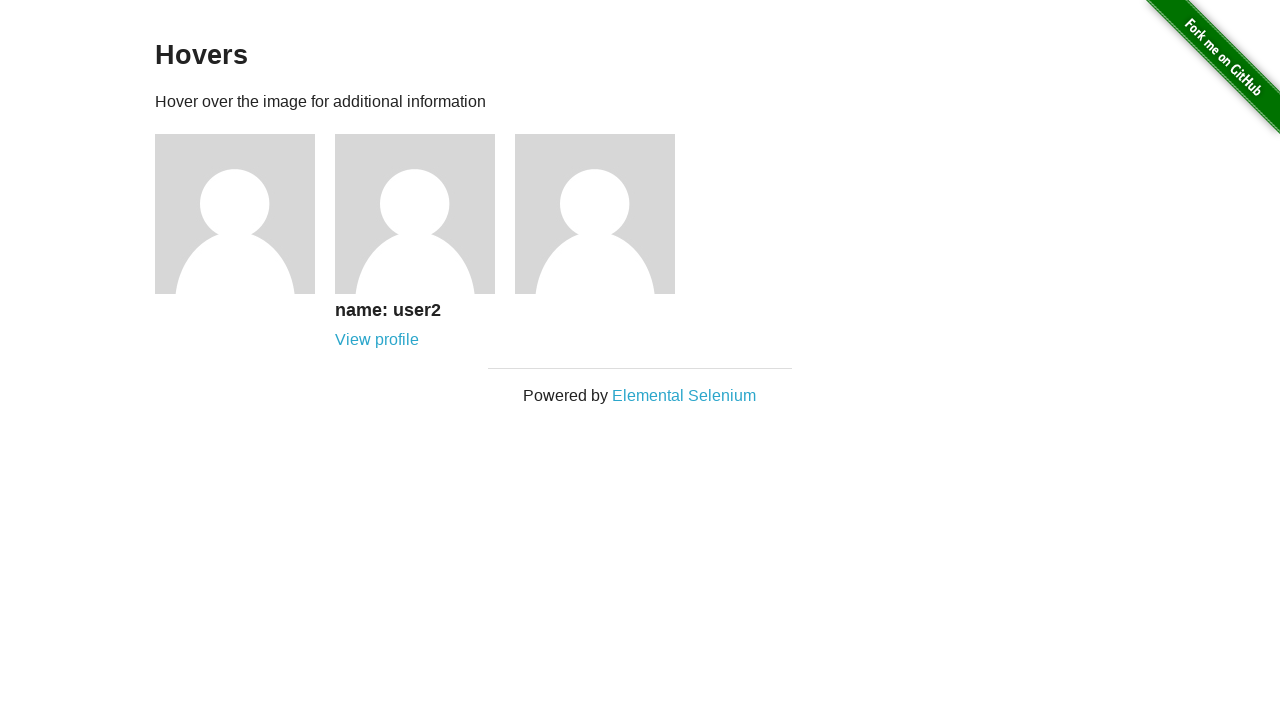

Hovered over third user avatar at (595, 214) on internal:role=img[name="User Avatar"i] >> nth=2
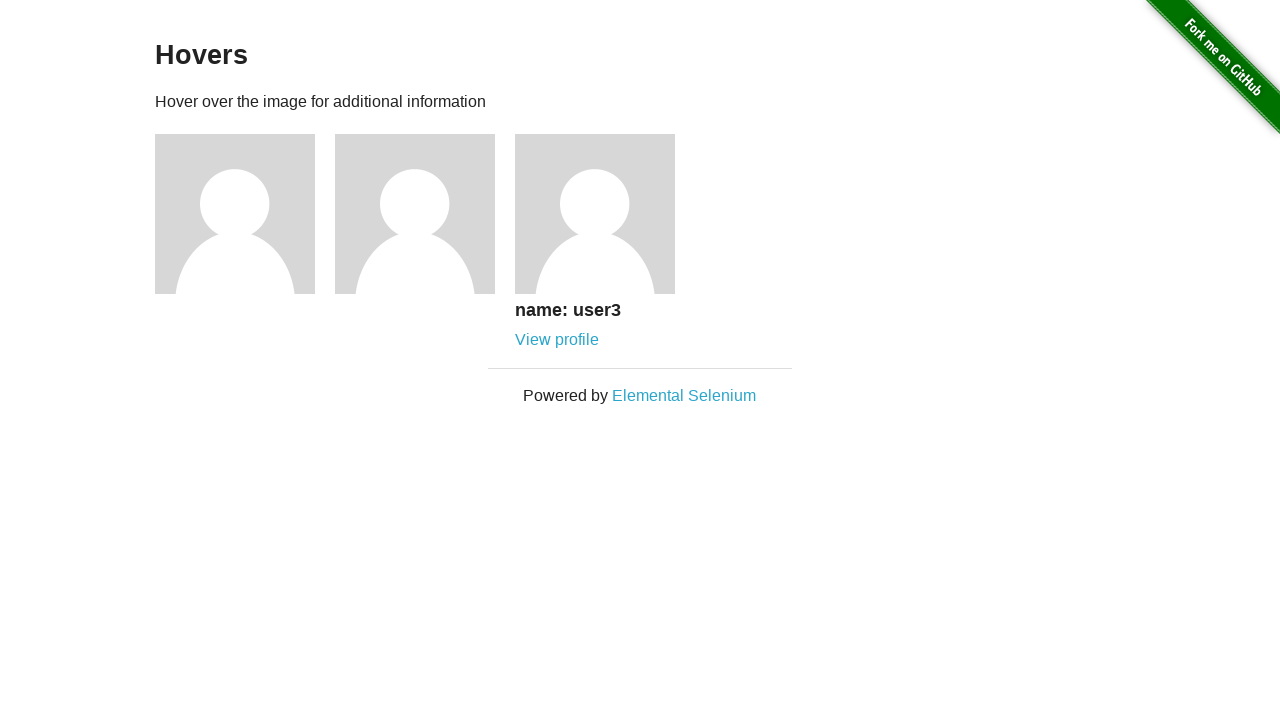

Verified user3 info appeared after hover
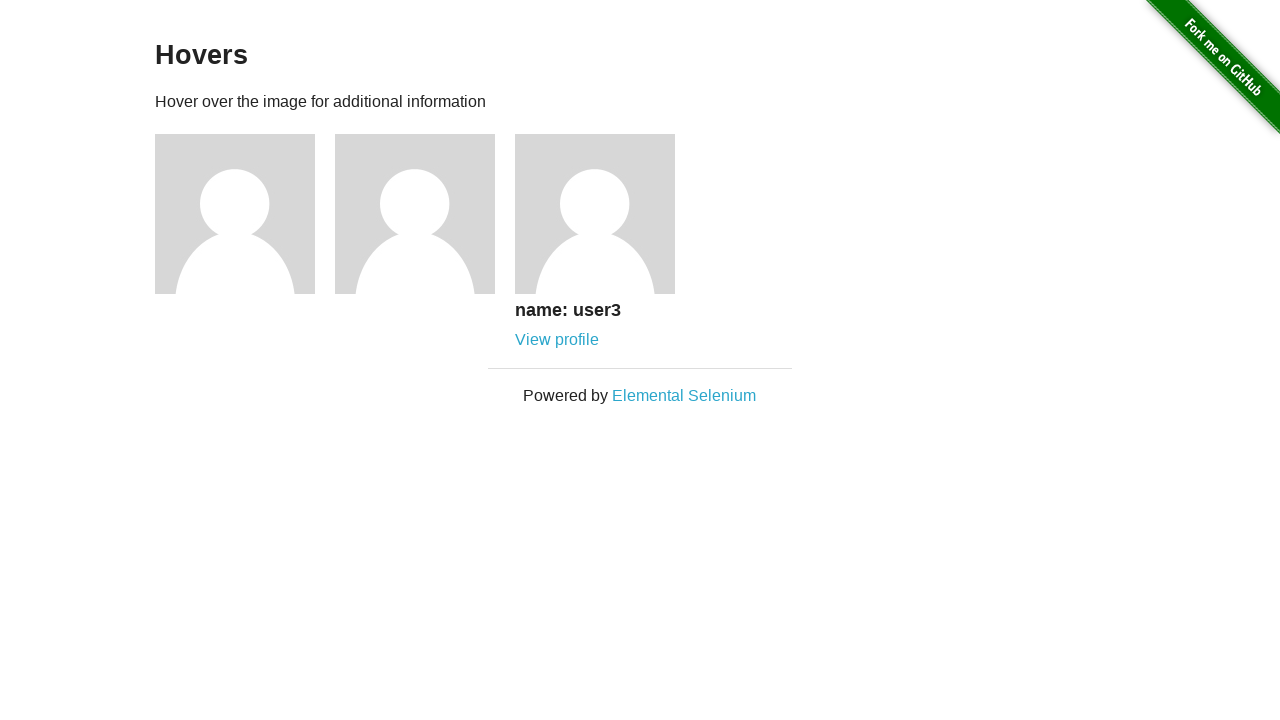

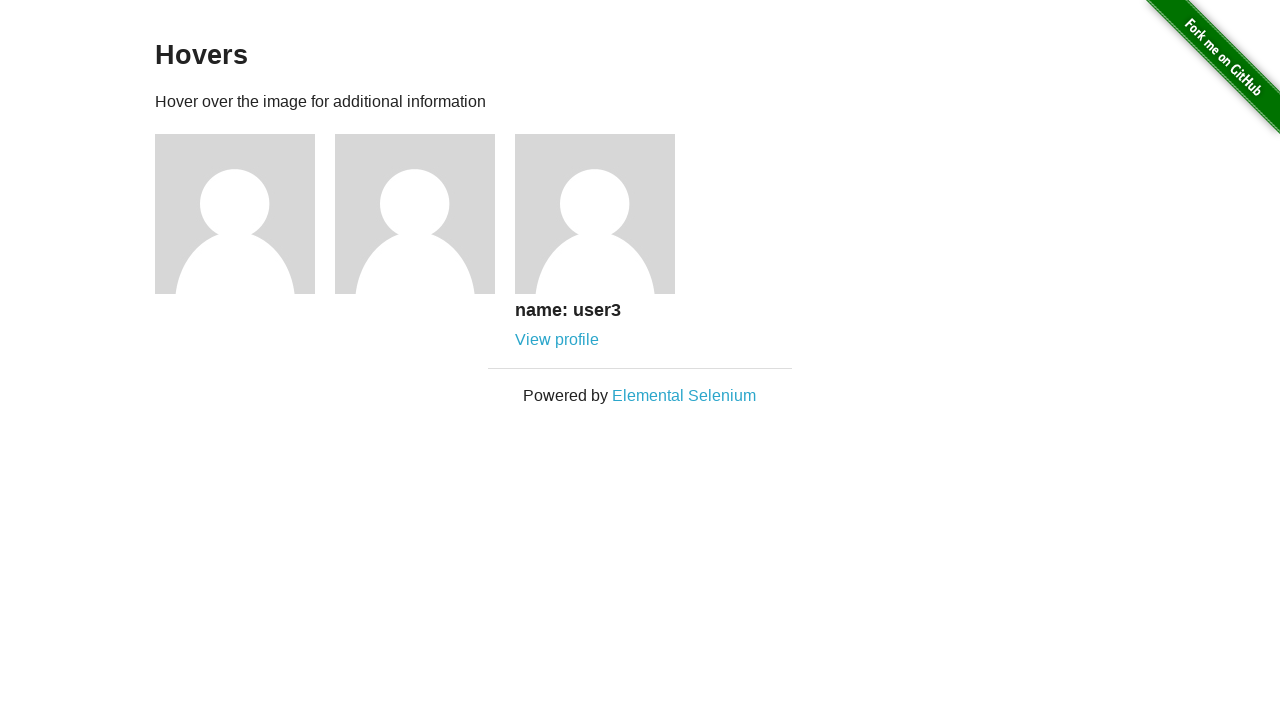